Navigates to a login page and clicks on the "Forgot password" partial link to access the password recovery functionality

Starting URL: http://zero.webappsecurity.com/login.html

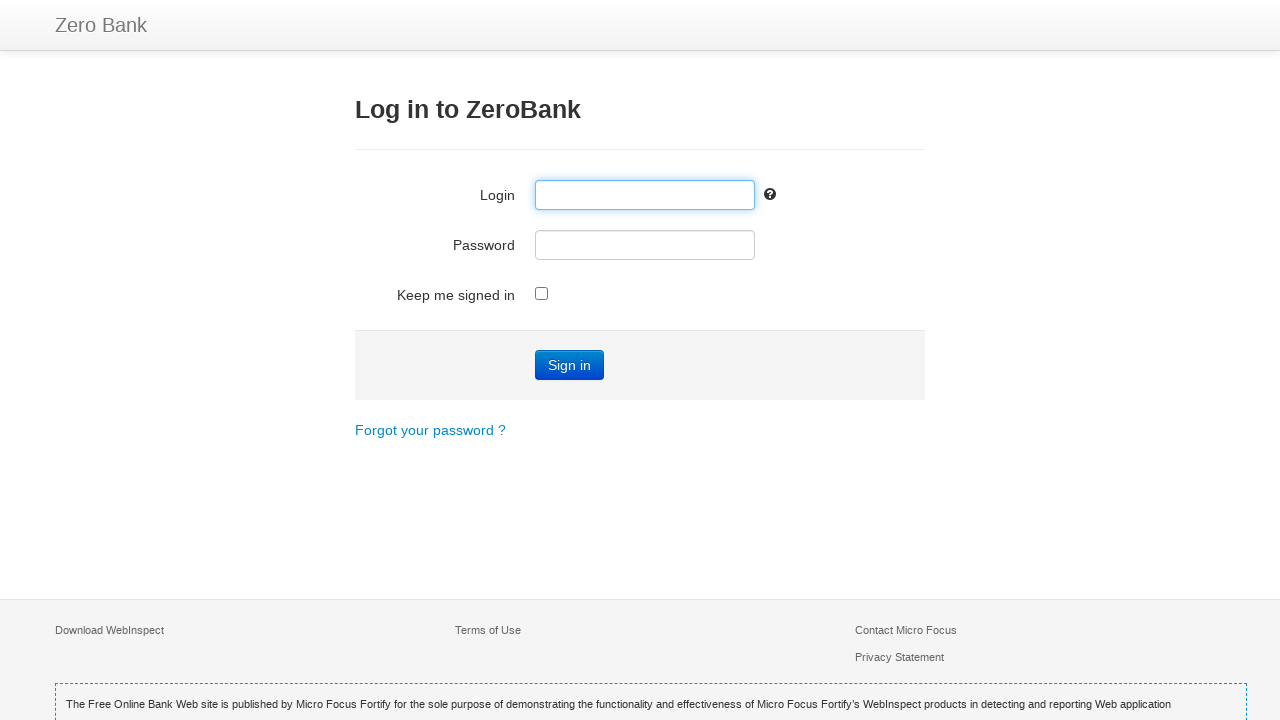

Navigated to login page at http://zero.webappsecurity.com/login.html
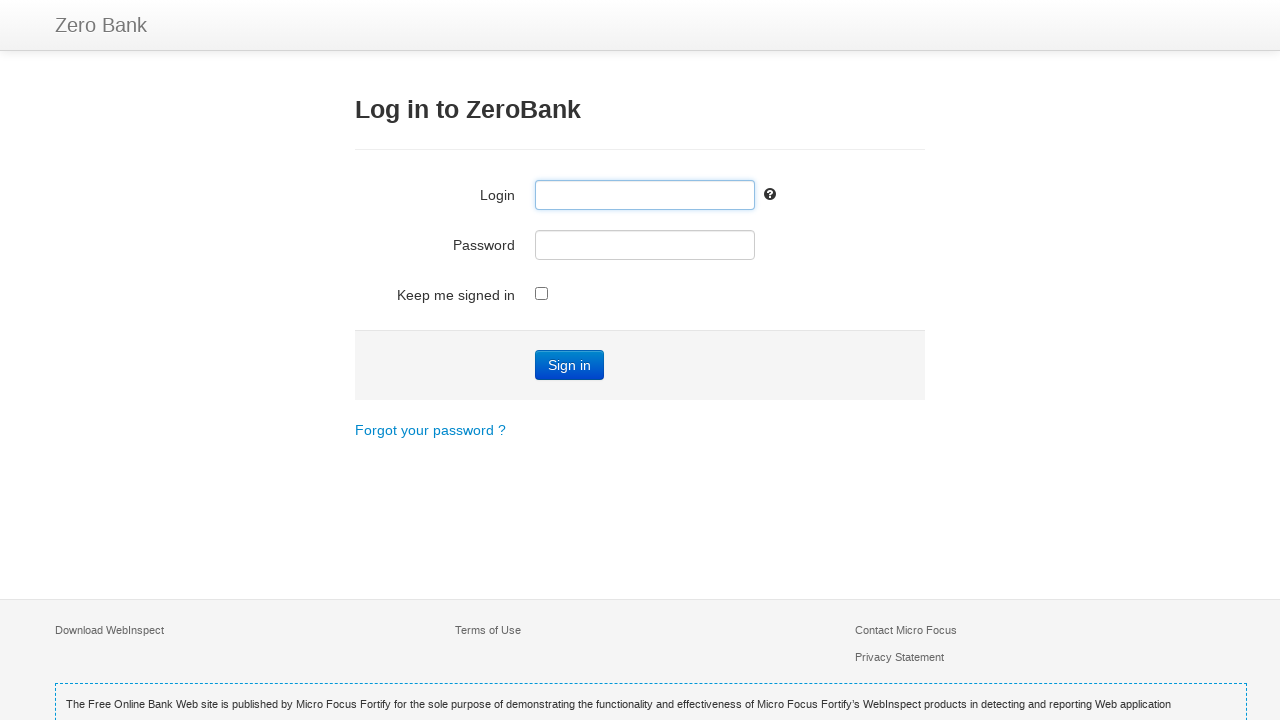

Clicked on 'Forgot' partial link text to access password recovery at (430, 430) on a:has-text('Forgot')
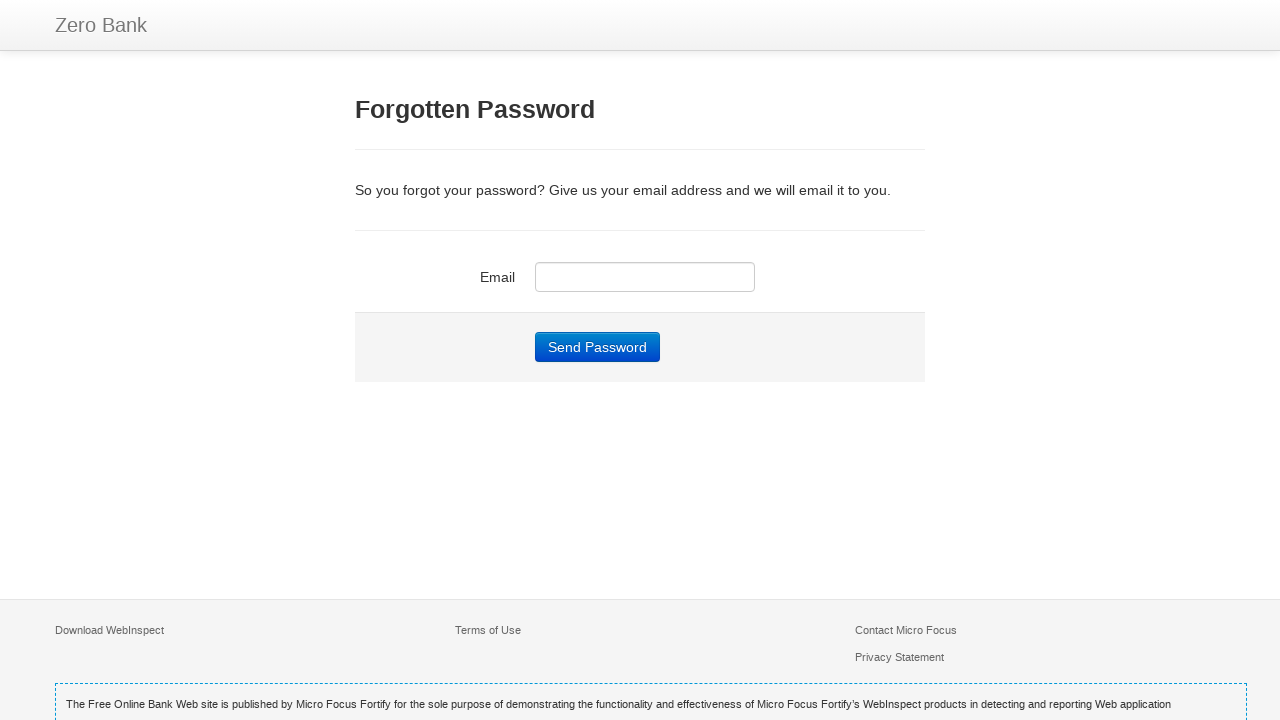

Password recovery page loaded successfully
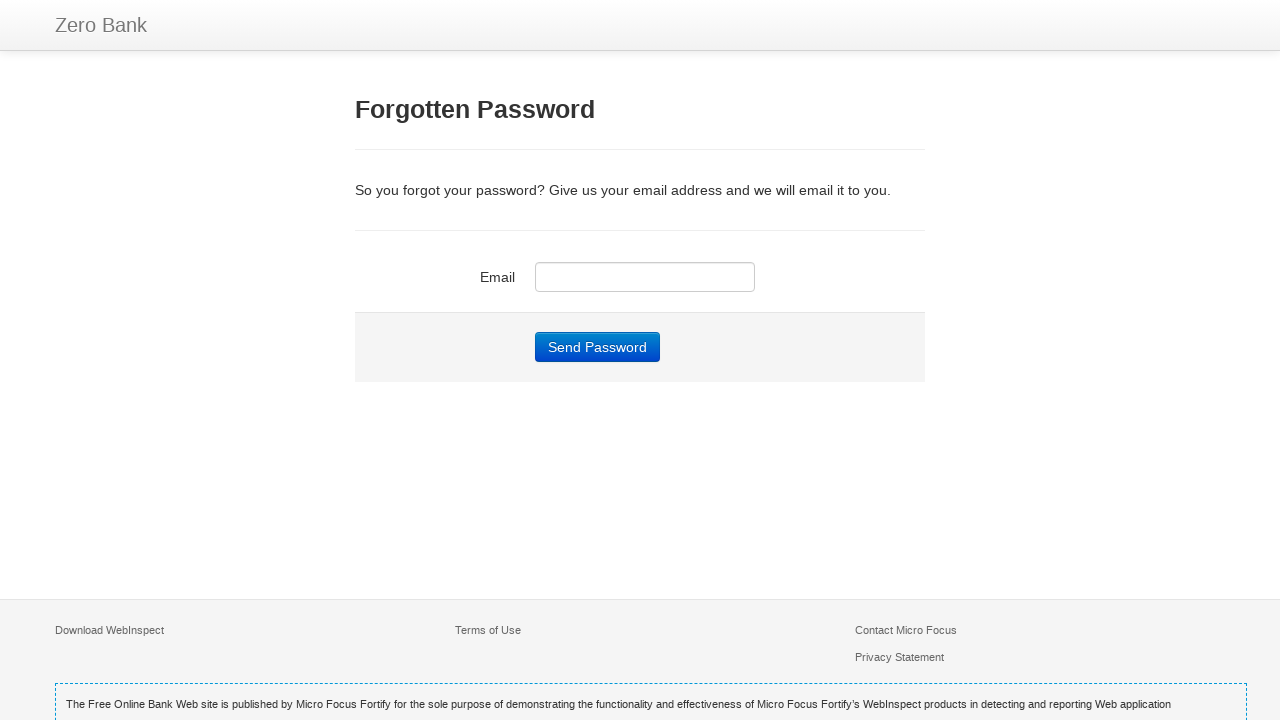

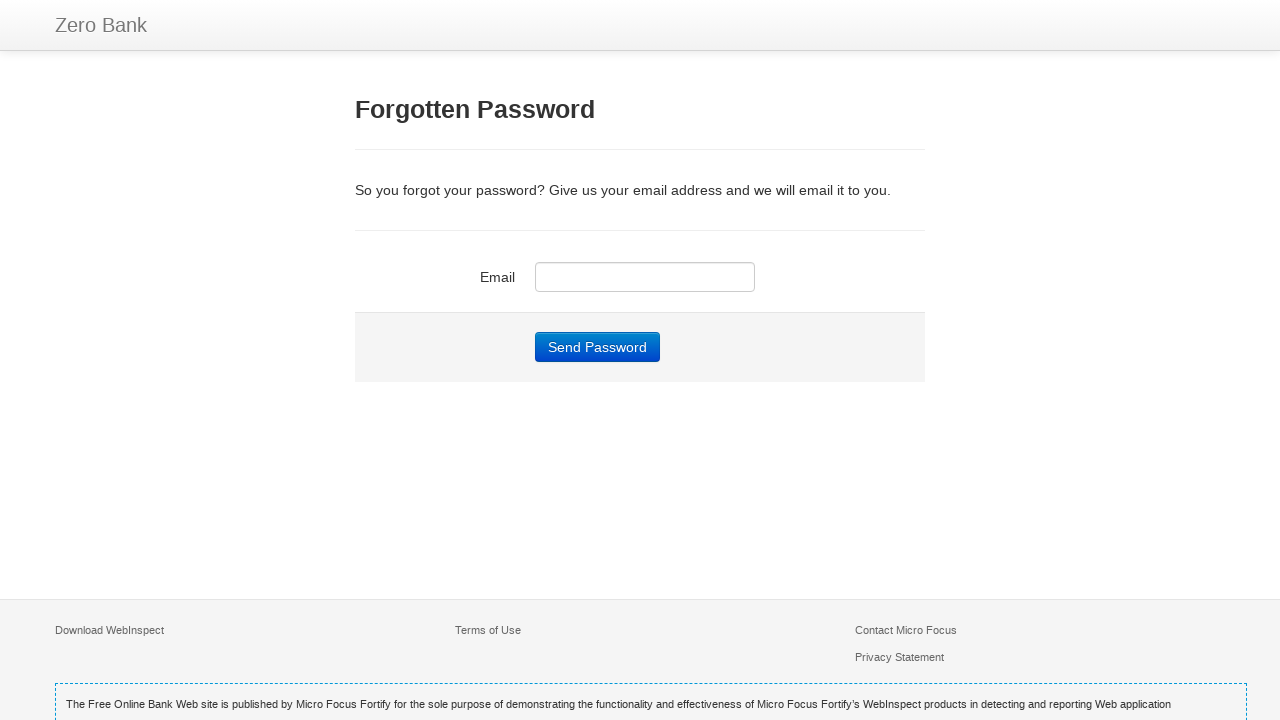